Tests window handling by clicking a link that opens a new window, verifying content on both windows, switching between them, and confirming the correct page titles and text content.

Starting URL: https://the-internet.herokuapp.com/windows

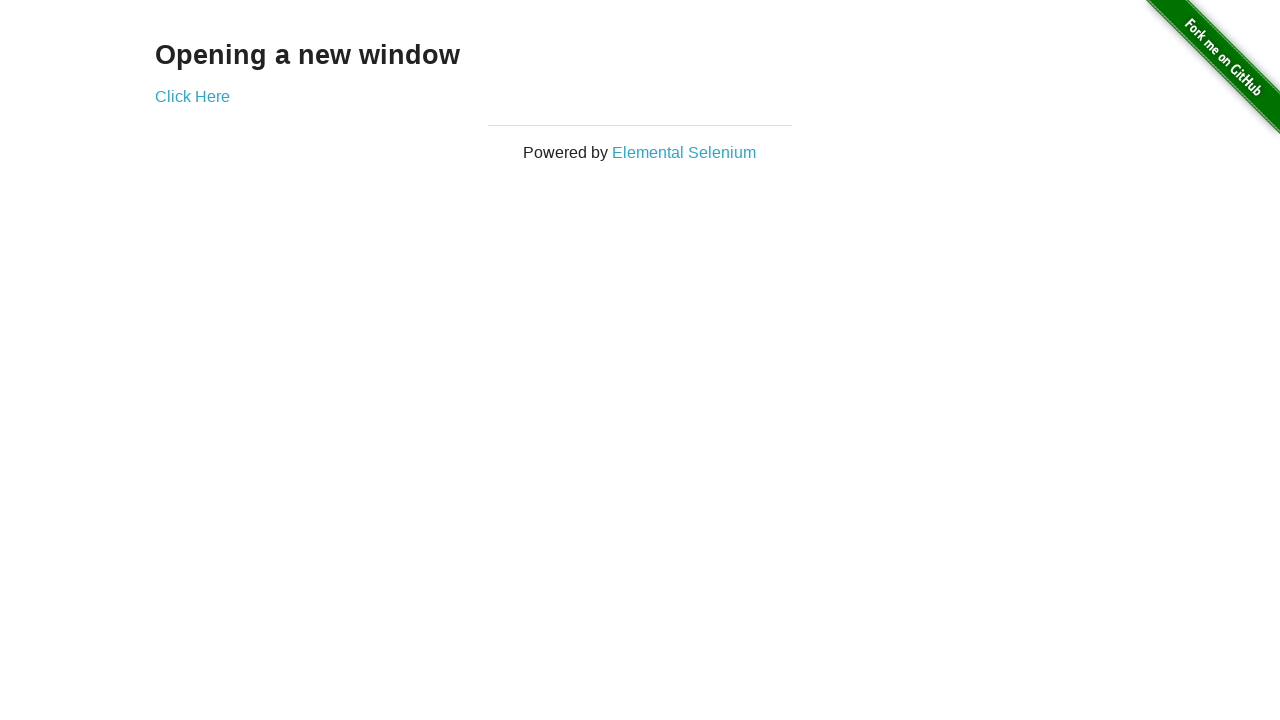

Verified text on page is 'Opening a new window'
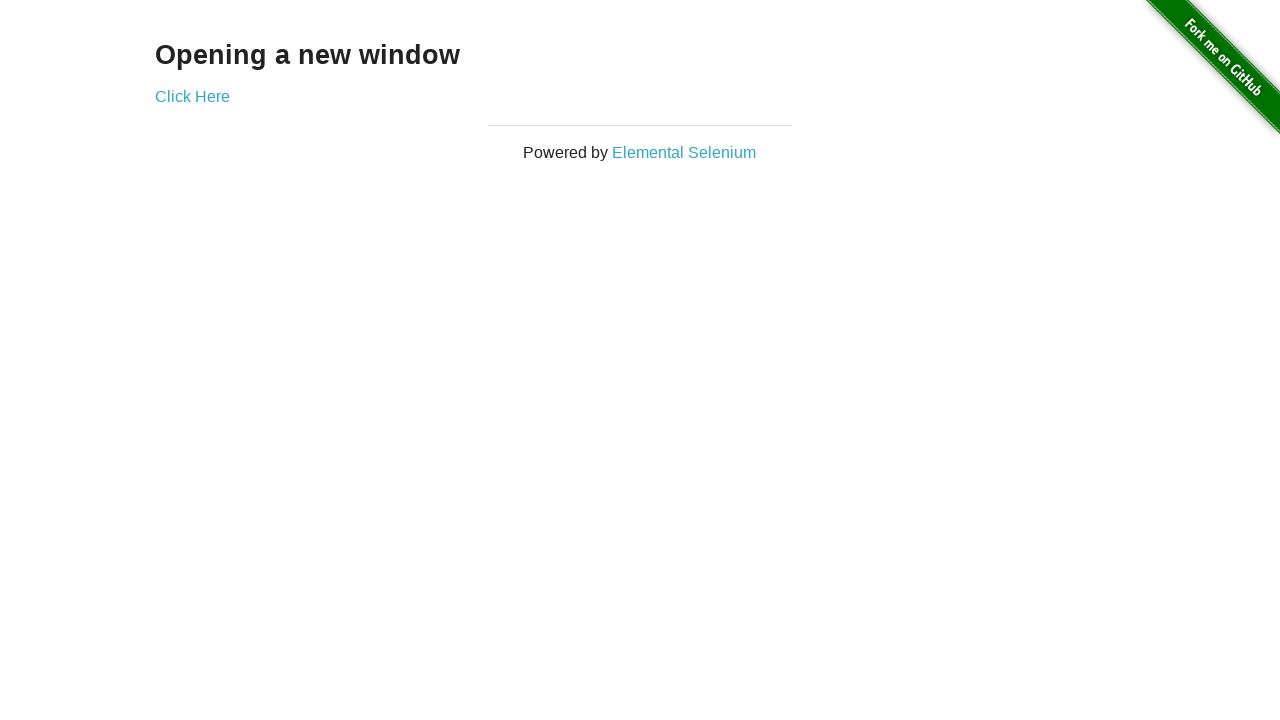

Verified page title is 'The Internet'
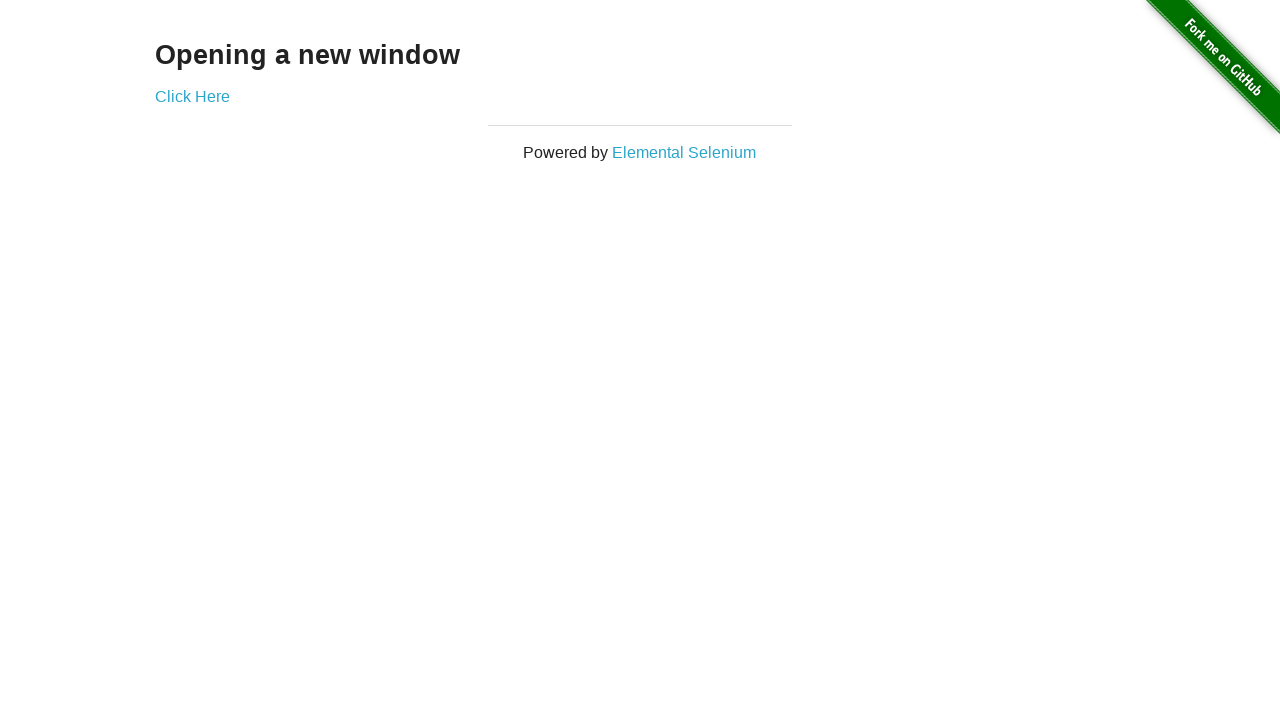

Clicked 'Click Here' link to open new window at (192, 96) on xpath=//*[text()='Click Here']
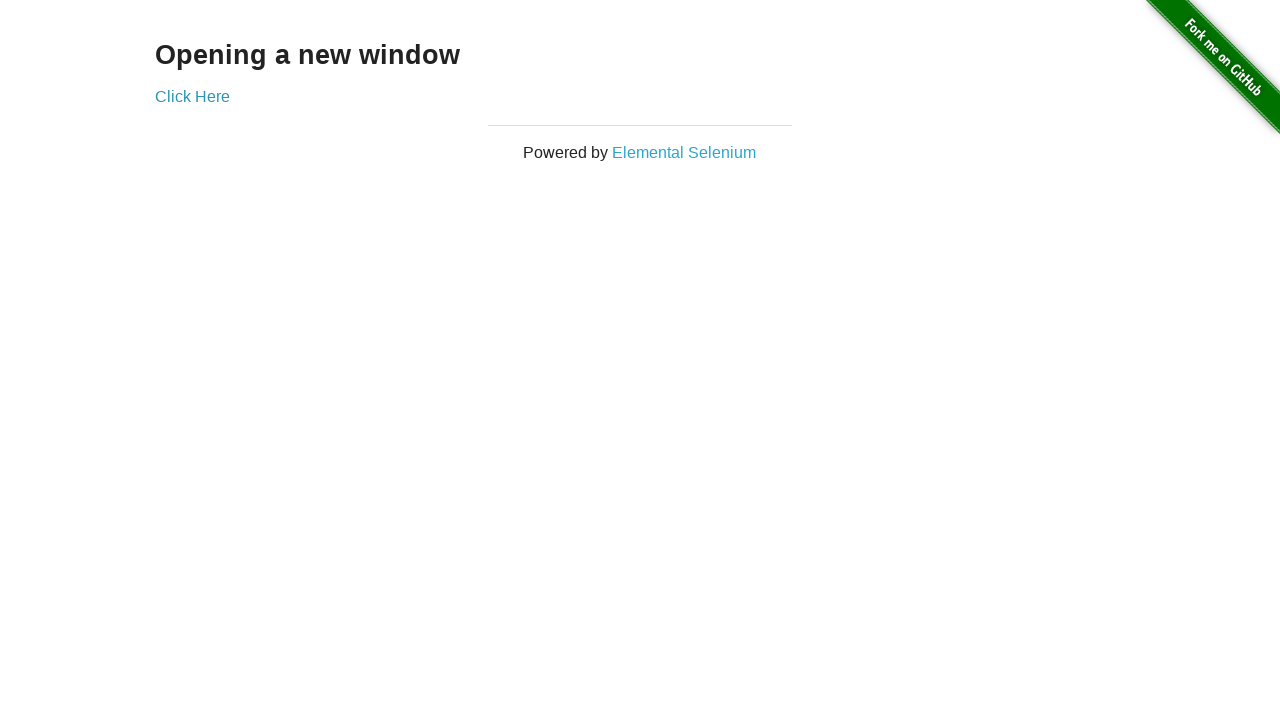

Captured new page object from opened window
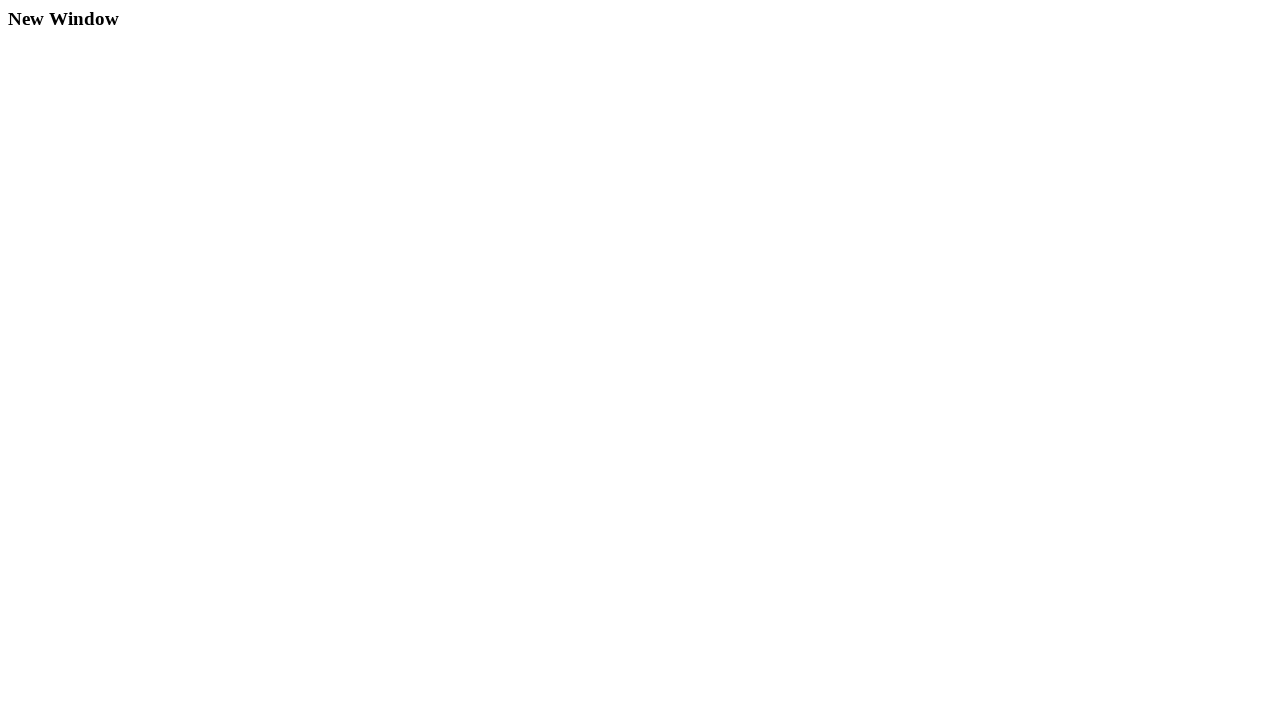

Waited for new page to load completely
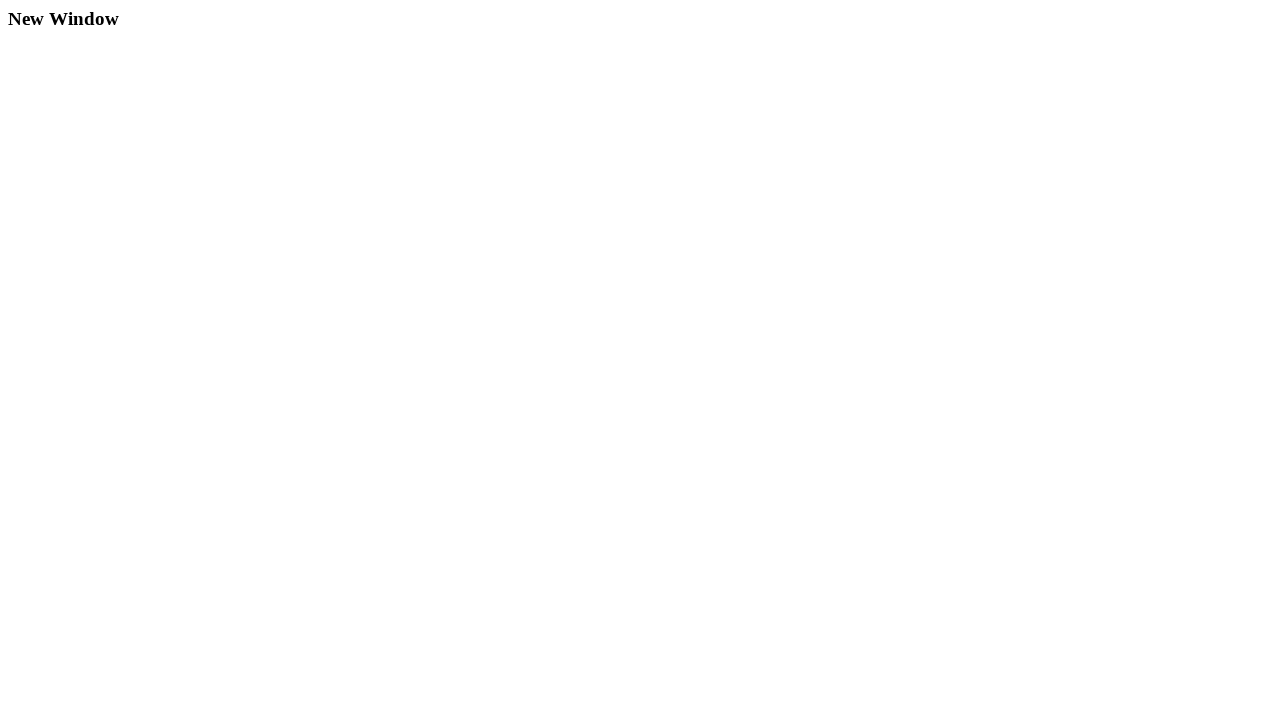

Verified new window title is 'New Window'
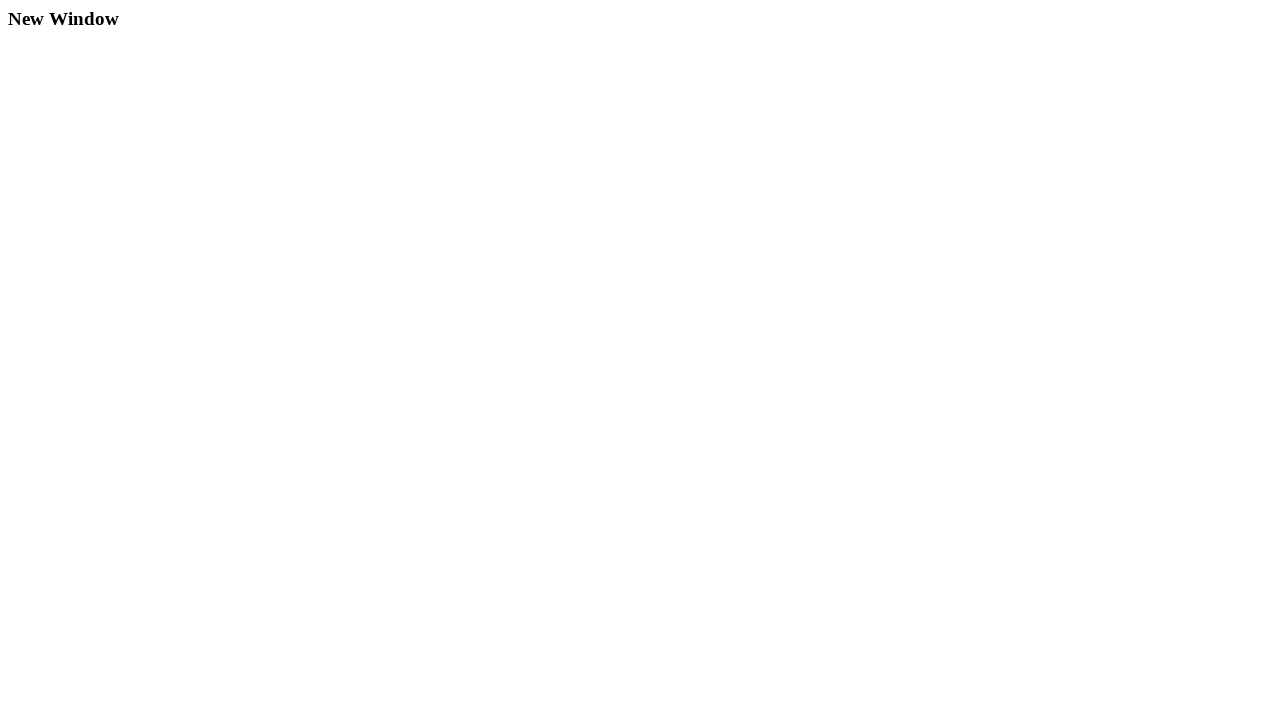

Verified text on new page is 'New Window'
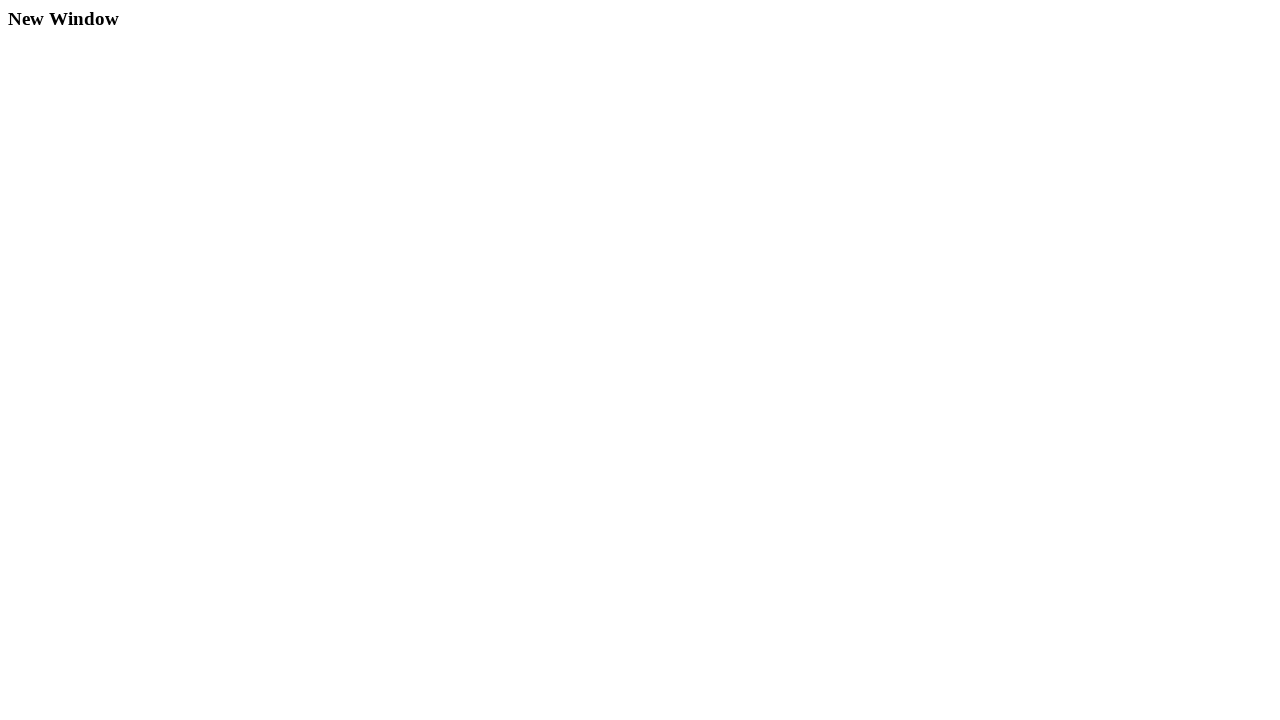

Switched back to original page
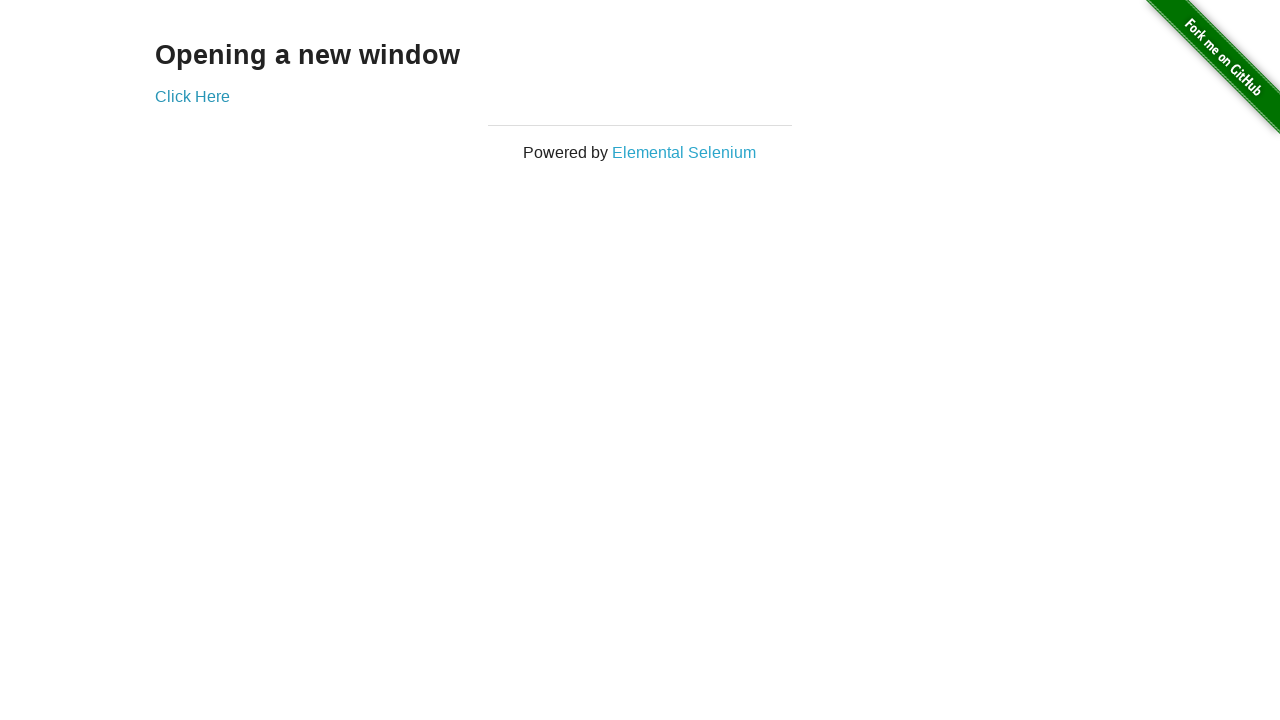

Verified original page title is still 'The Internet'
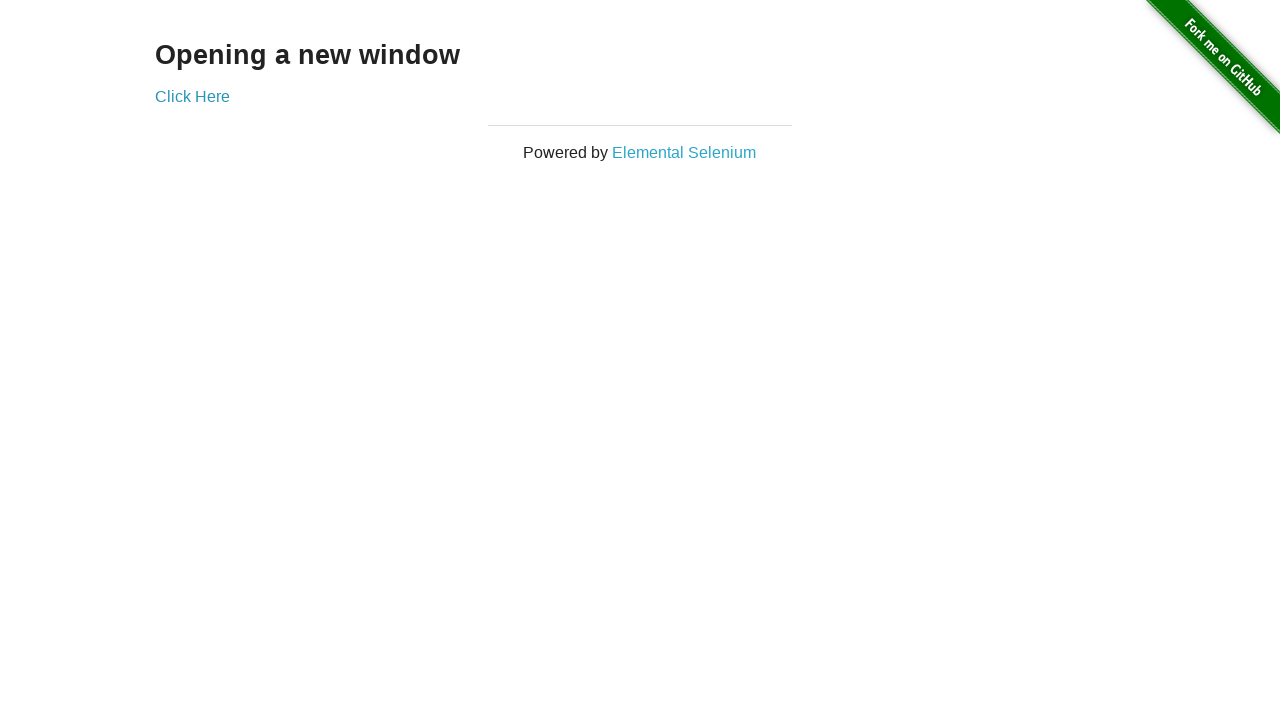

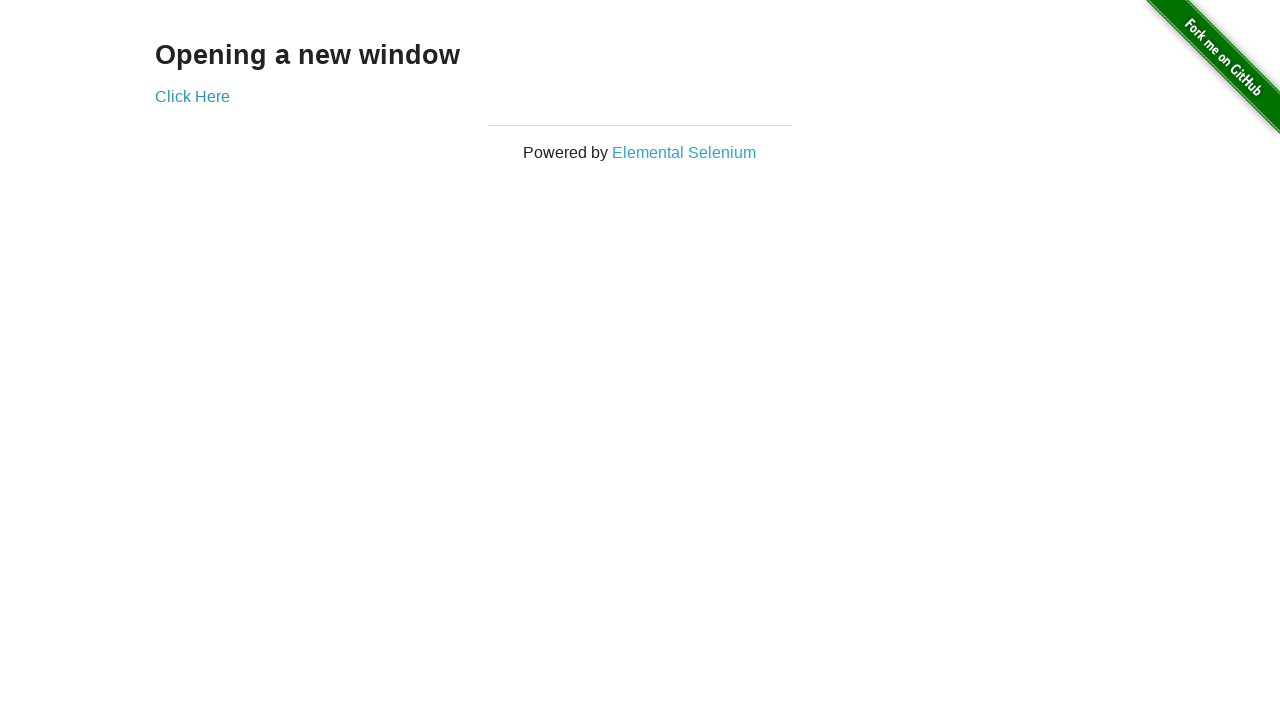